Tests login form with invalid credentials and verifies that an error message is displayed for failed login attempt

Starting URL: https://opensource-demo.orangehrmlive.com/web/index.php/auth/login

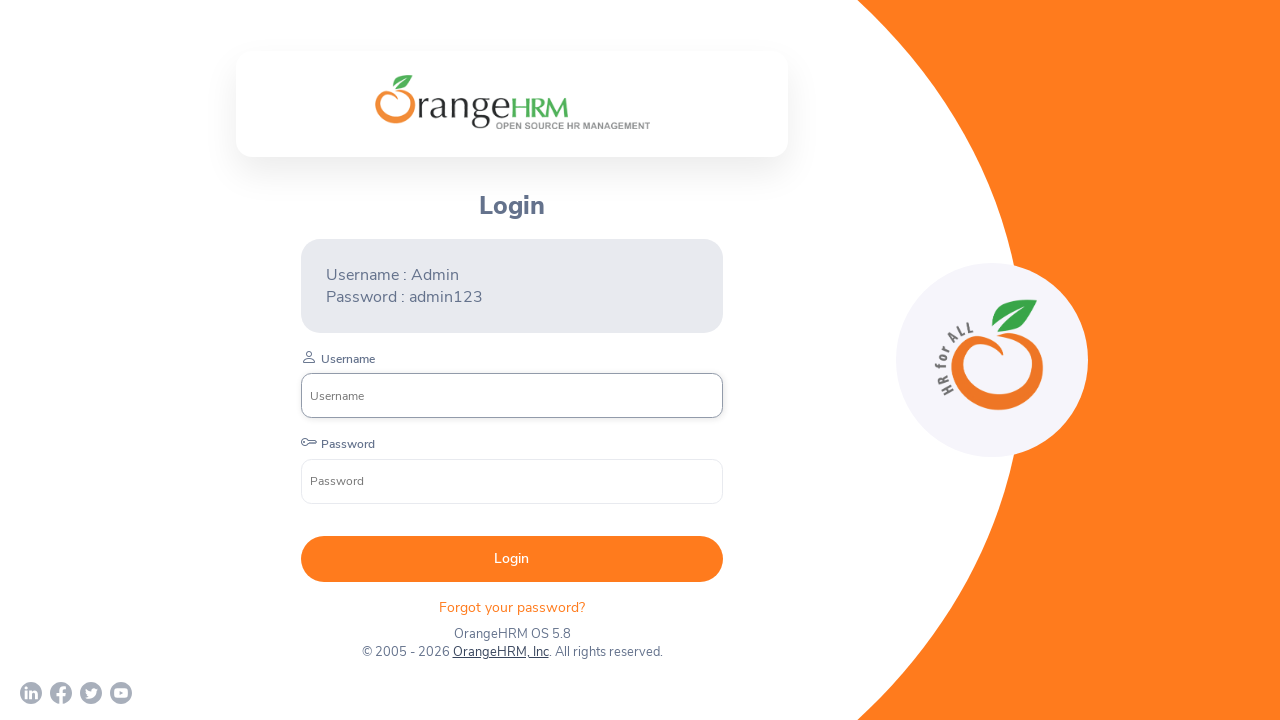

Username field became visible
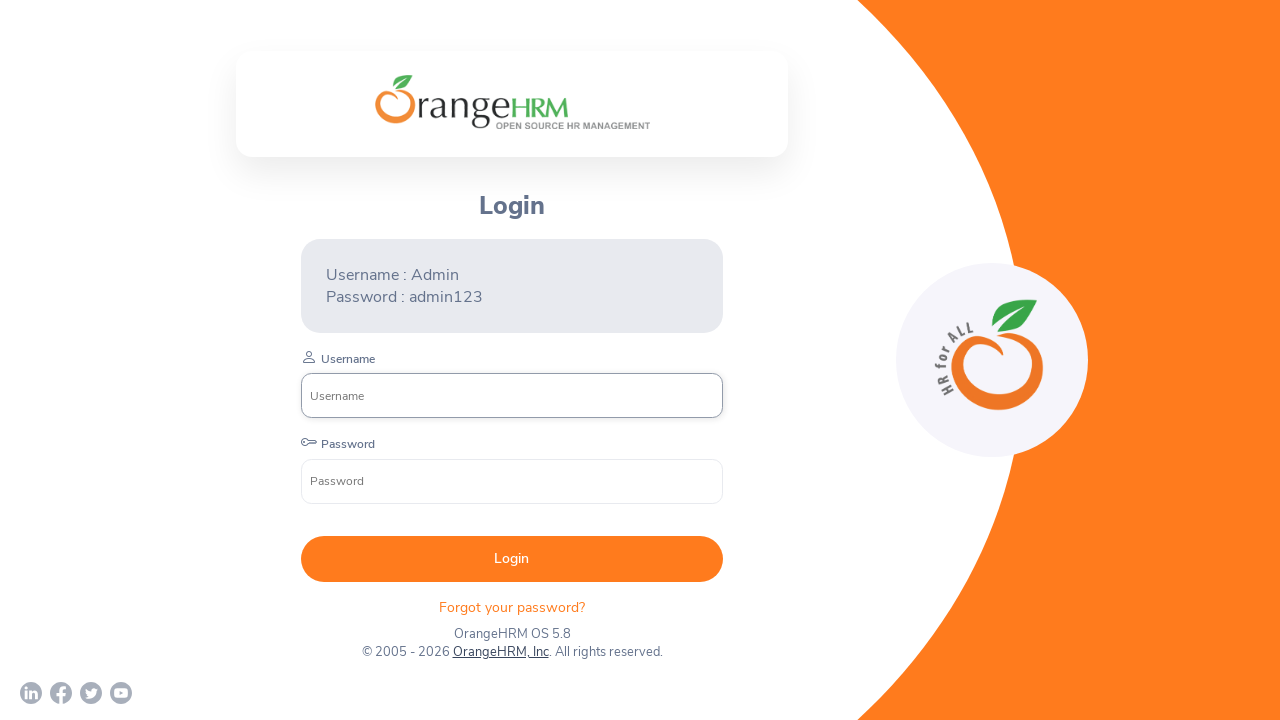

Filled username field with invalid value 'abc' on input[name='username']
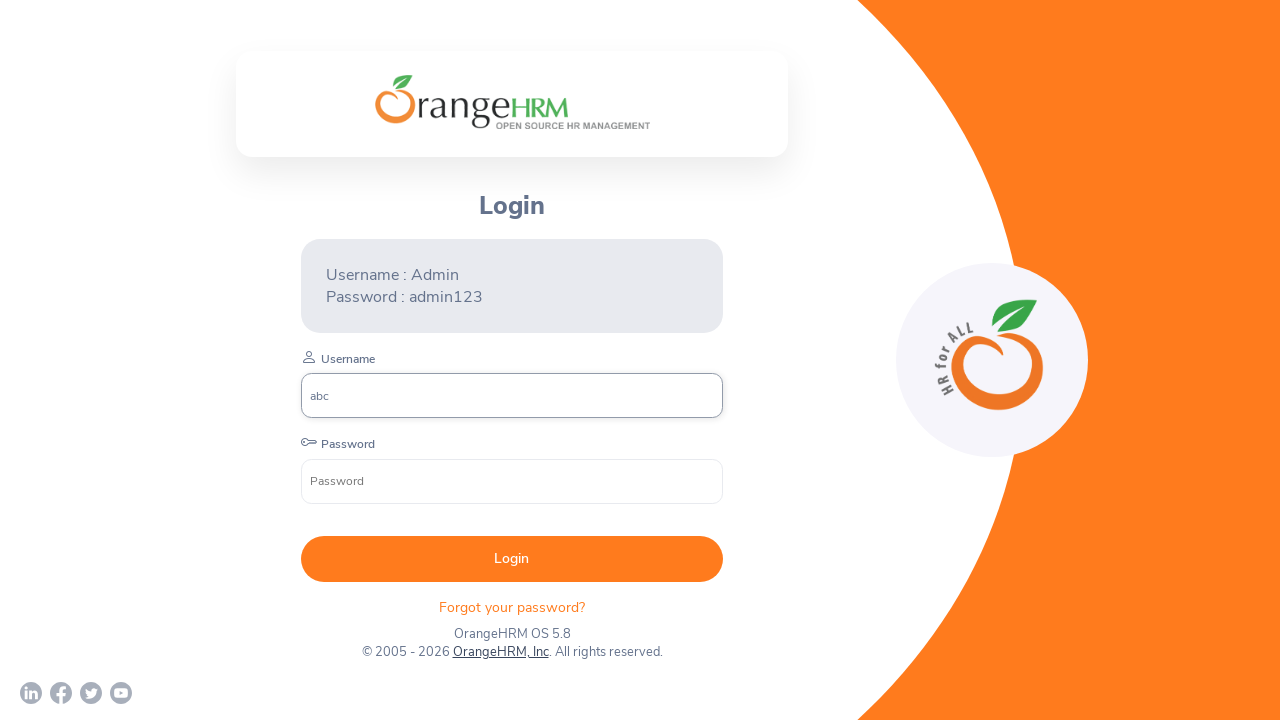

Filled password field with invalid value 'xyz' on input[name='password']
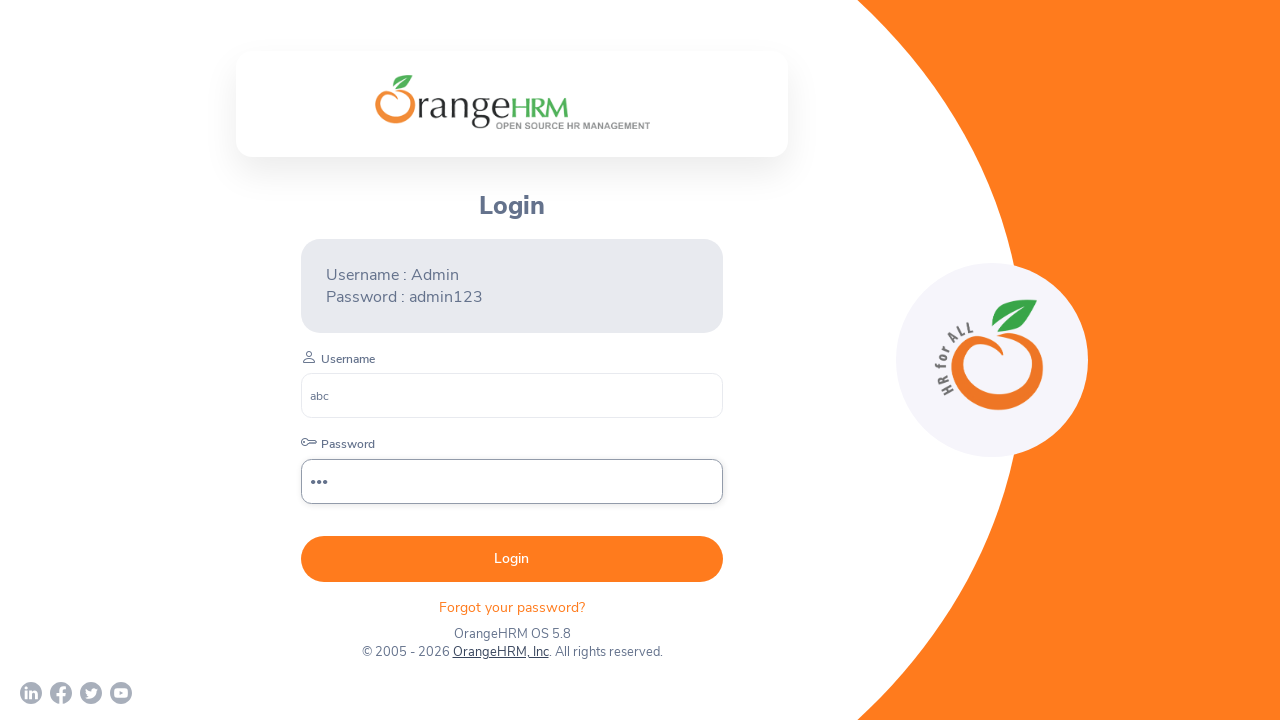

Clicked login button with invalid credentials at (512, 559) on button[type='submit']
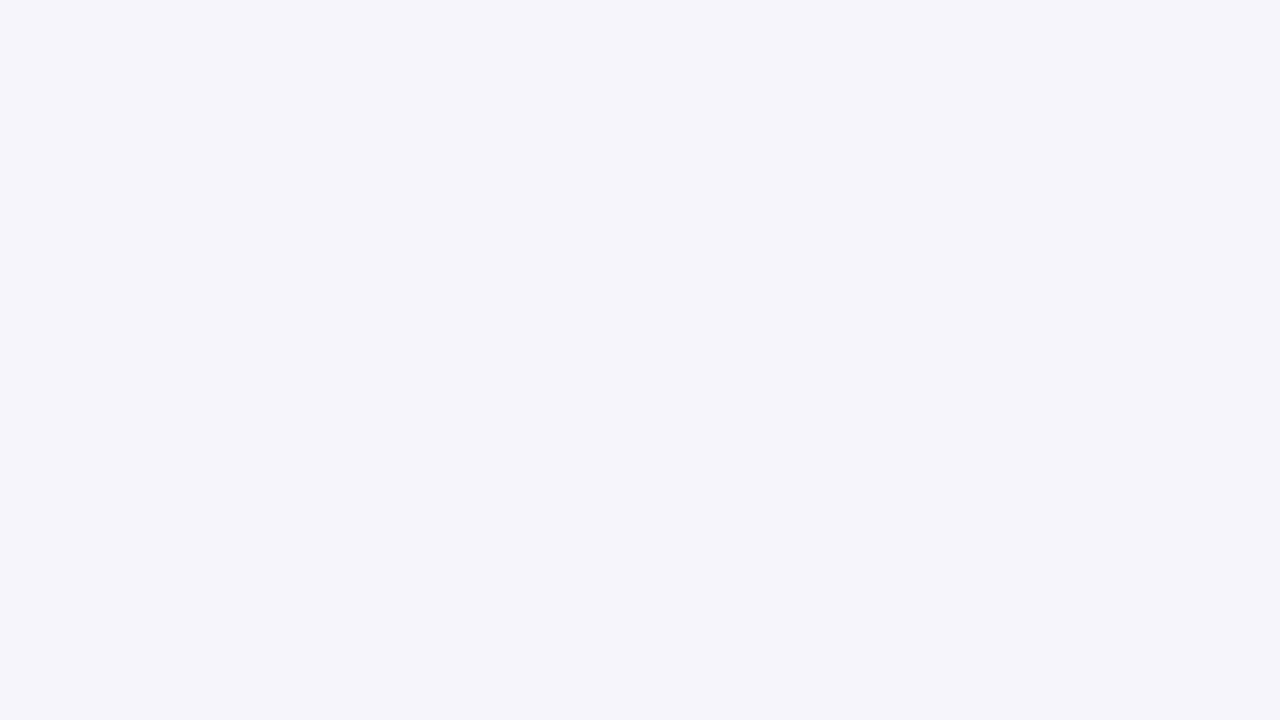

Error message for invalid credentials appeared on screen
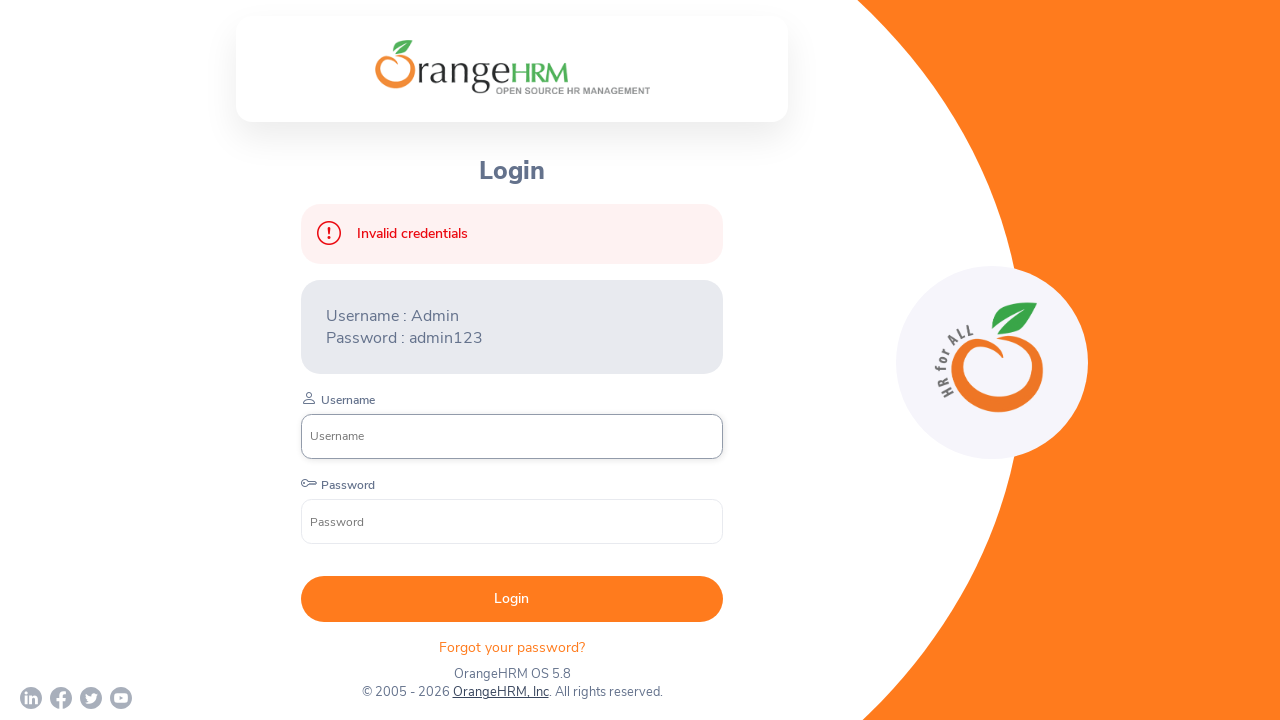

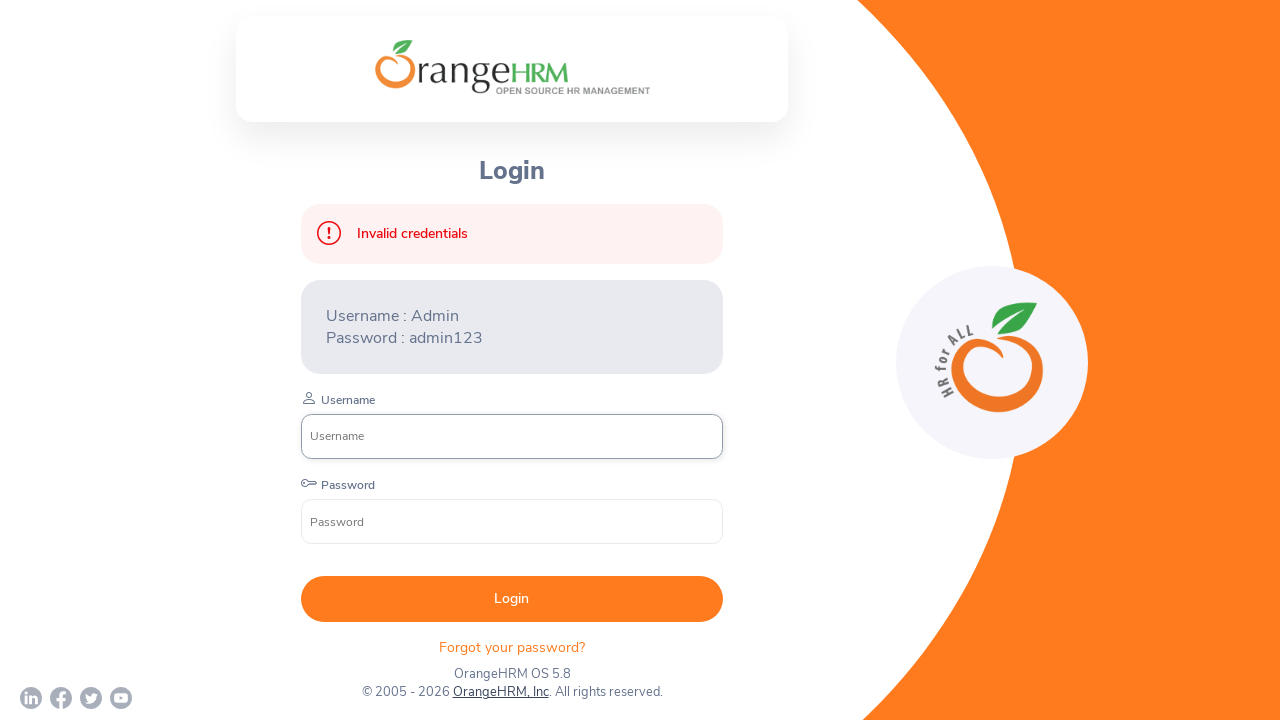